Tests a static dropdown box by selecting an option from the dropdown menu and verifying the selection

Starting URL: https://codenboxautomationlab.com/practice/

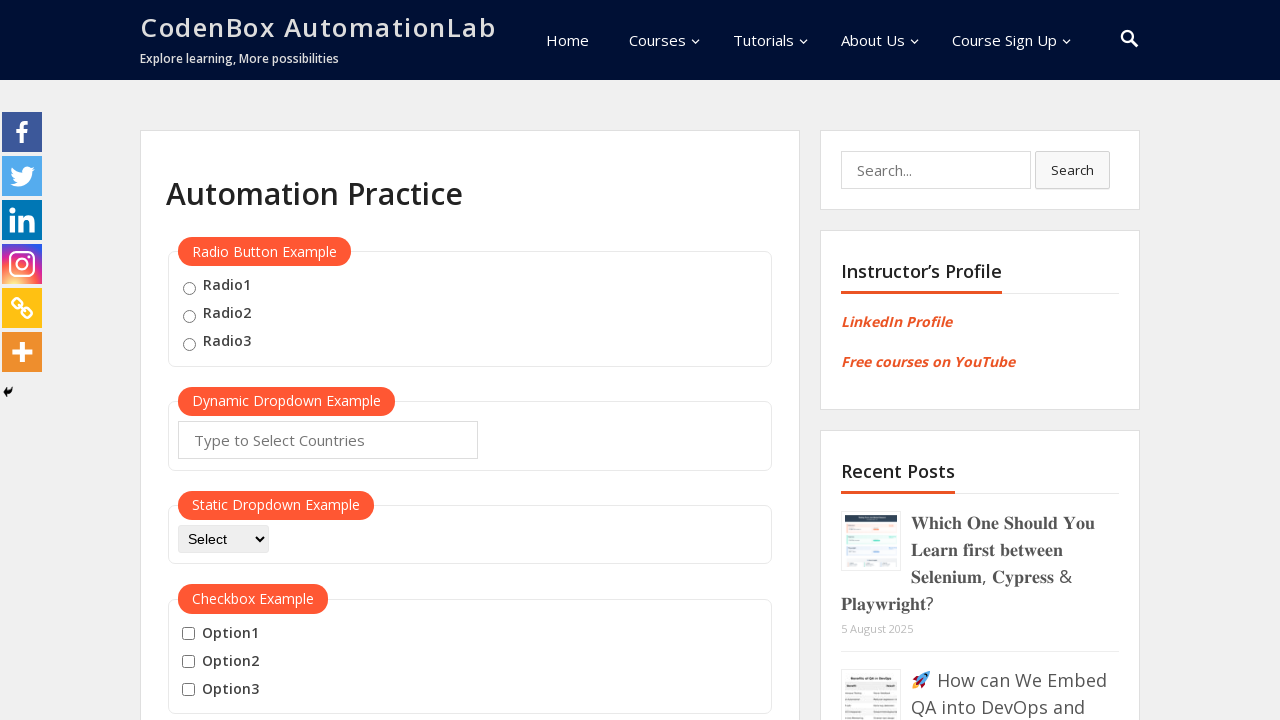

Selected 'option1' from the static dropdown menu on #dropdown-class-example
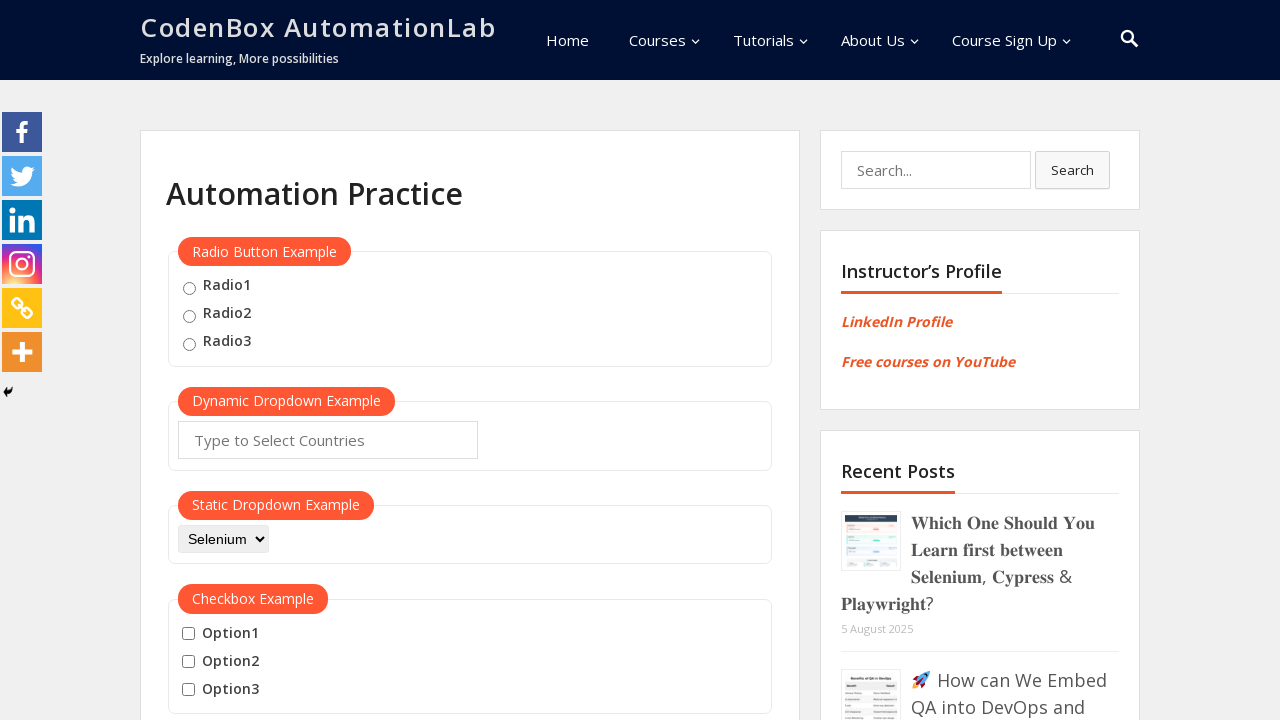

Verified that 'option1' was successfully selected in the dropdown
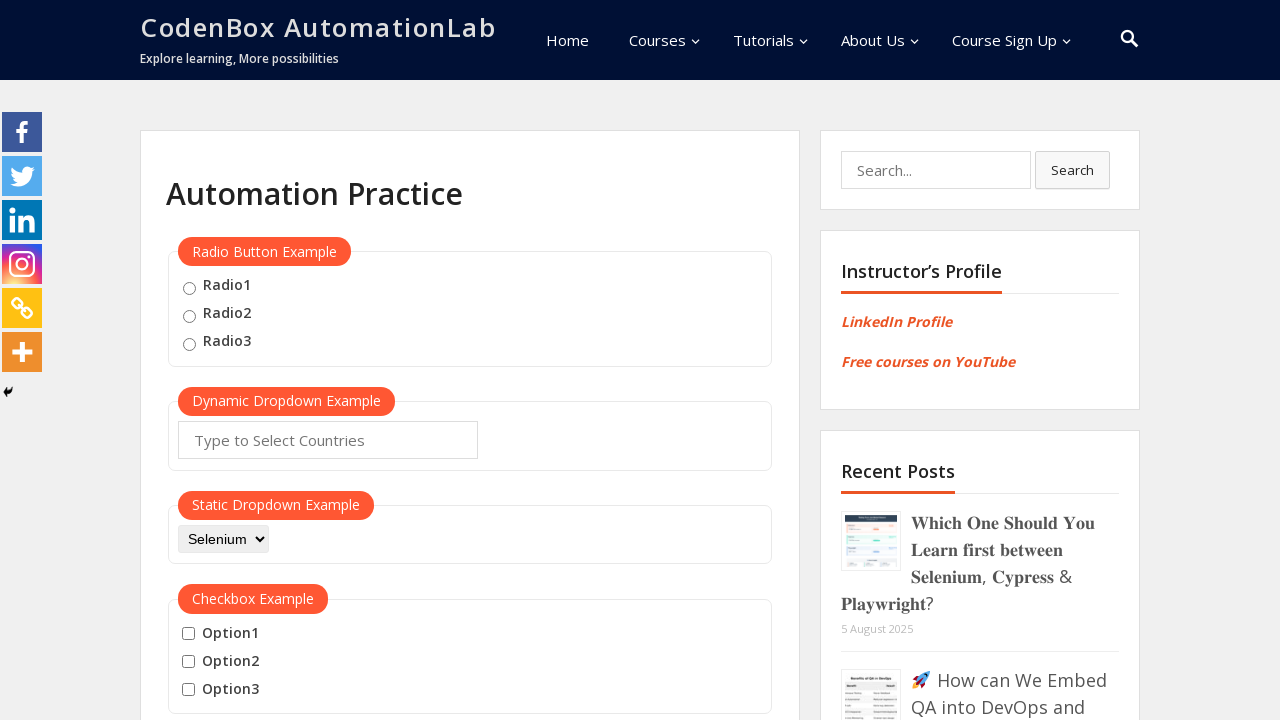

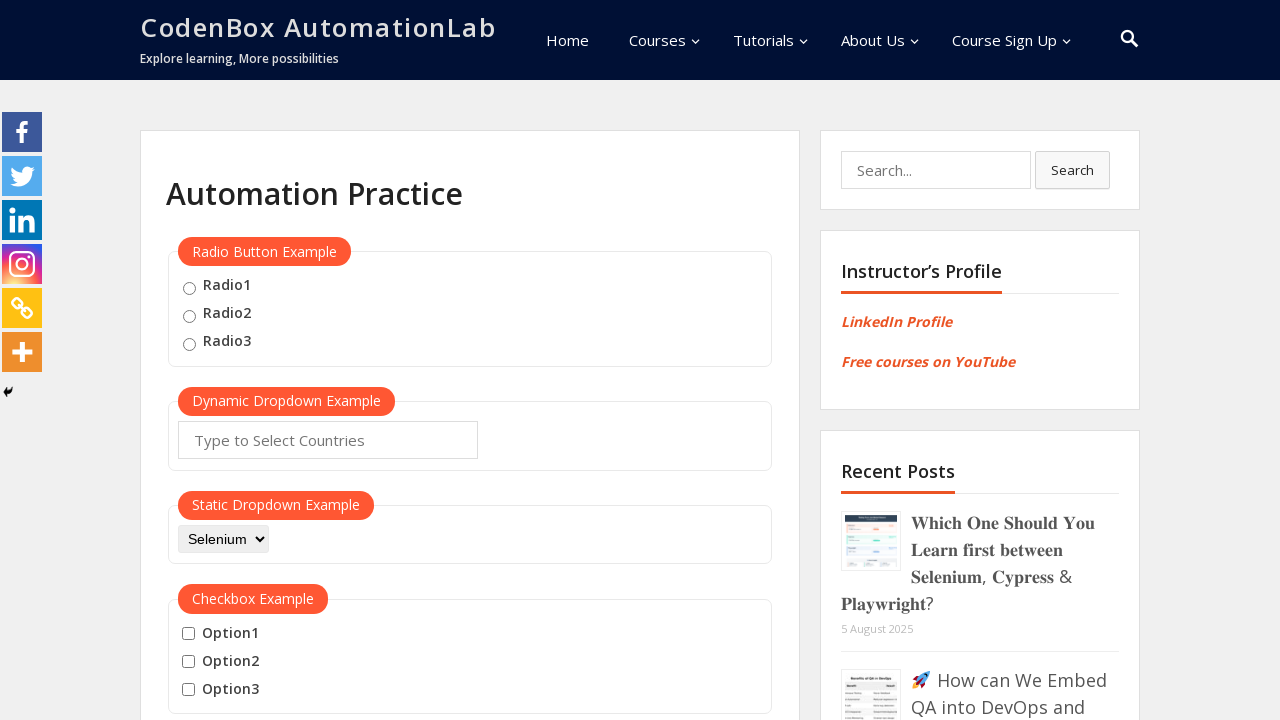